Tests the progress bar by starting it, waiting for completion to 100%, and stopping it

Starting URL: http://uitestingplayground.com/progressbar

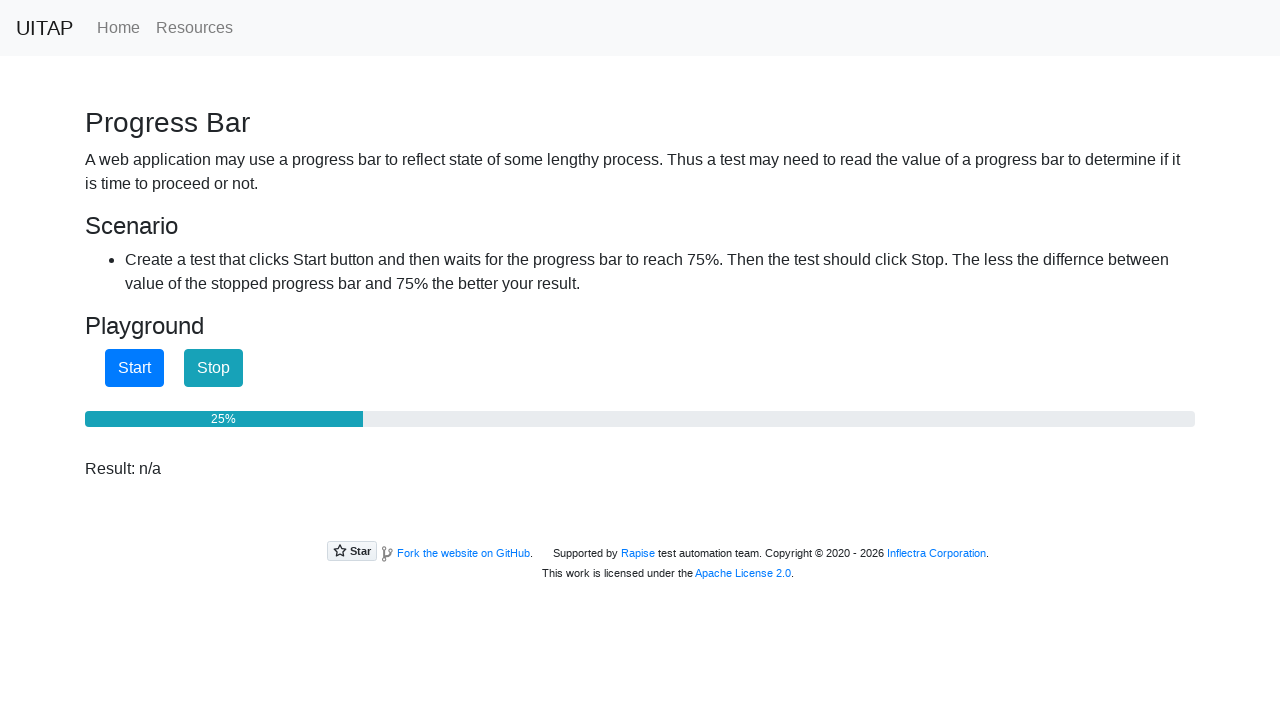

Clicked start button to begin progress bar at (134, 368) on xpath=/html/body/section/div/button[1]
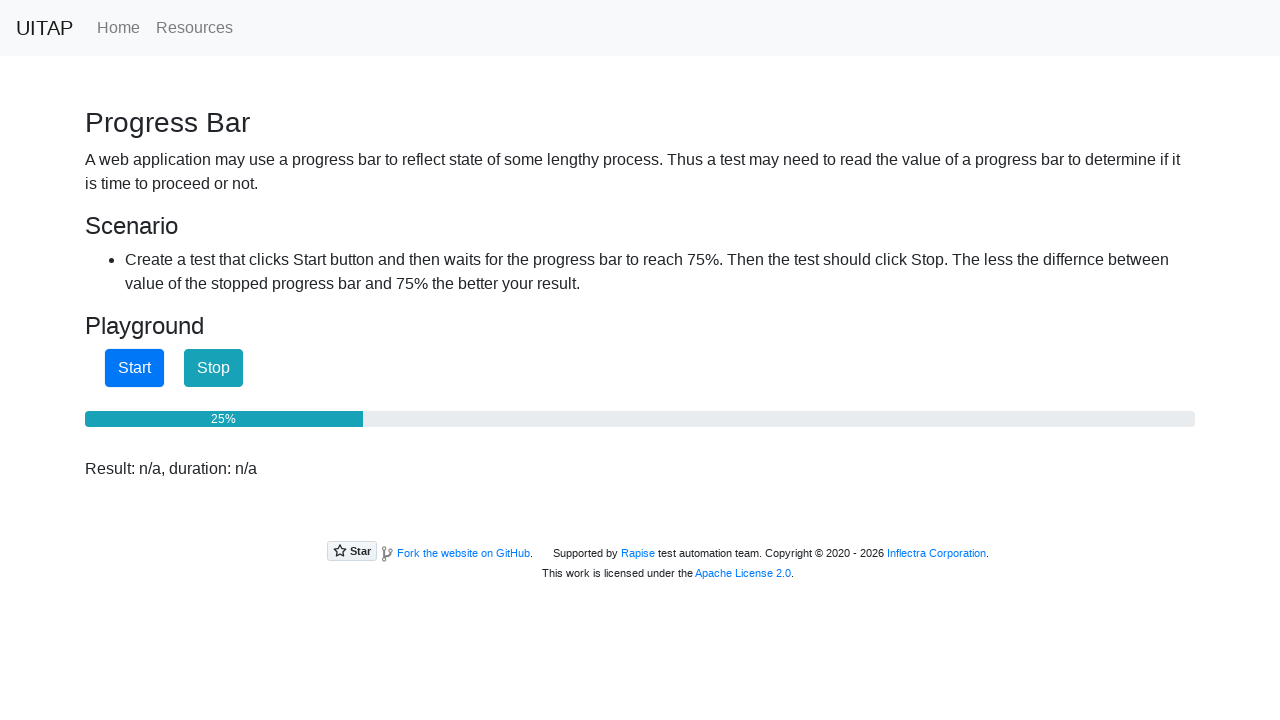

Progress bar reached 100% completion
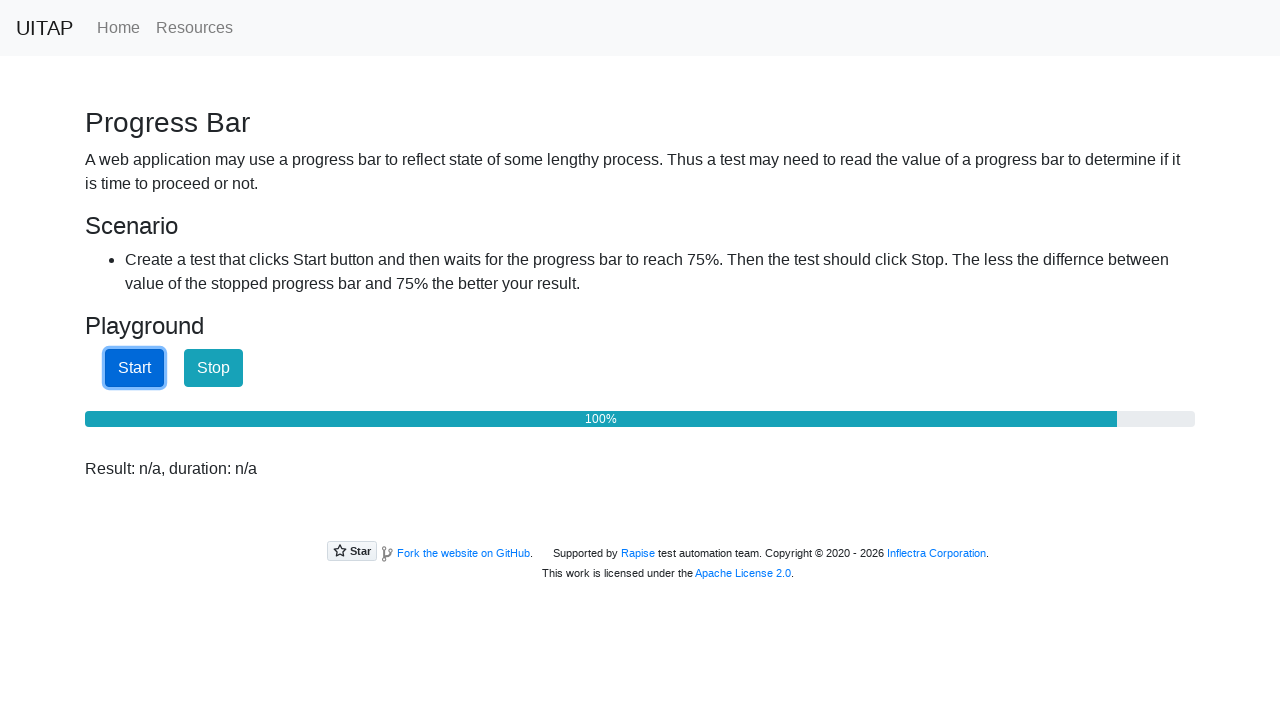

Clicked stop button to stop progress bar at (214, 368) on xpath=/html/body/section/div/button[2]
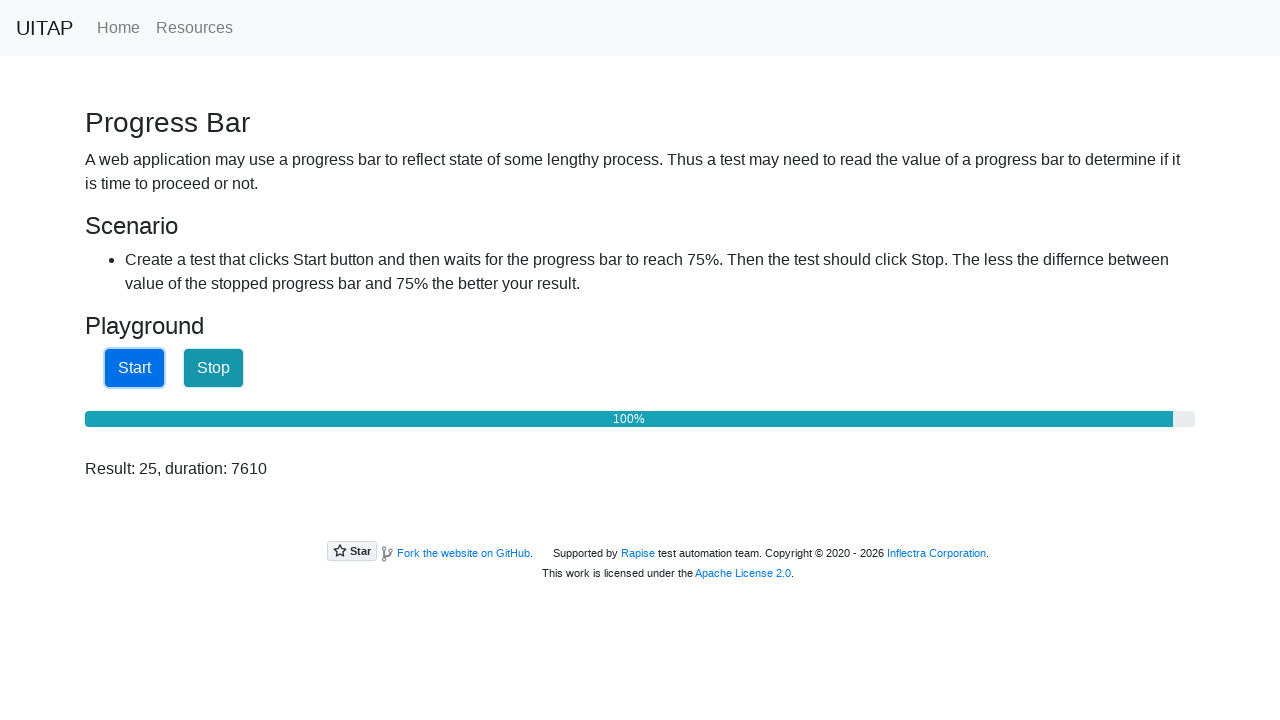

Result message displayed after stopping progress bar
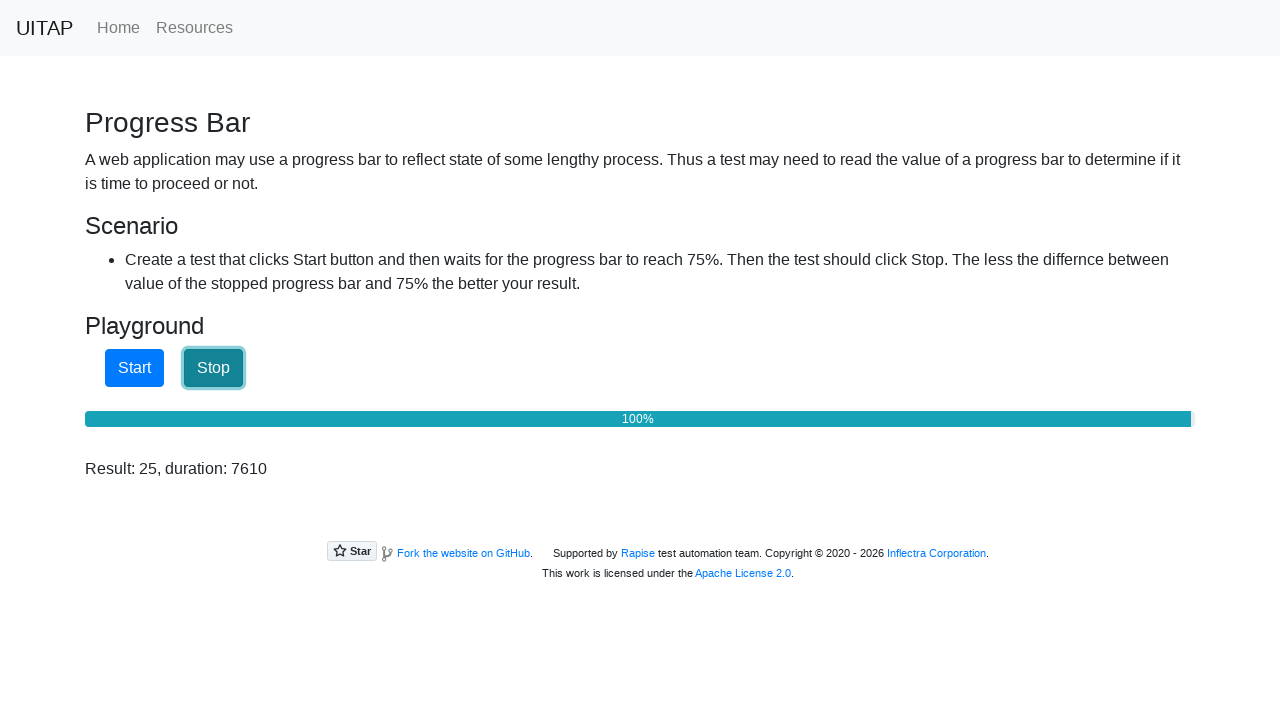

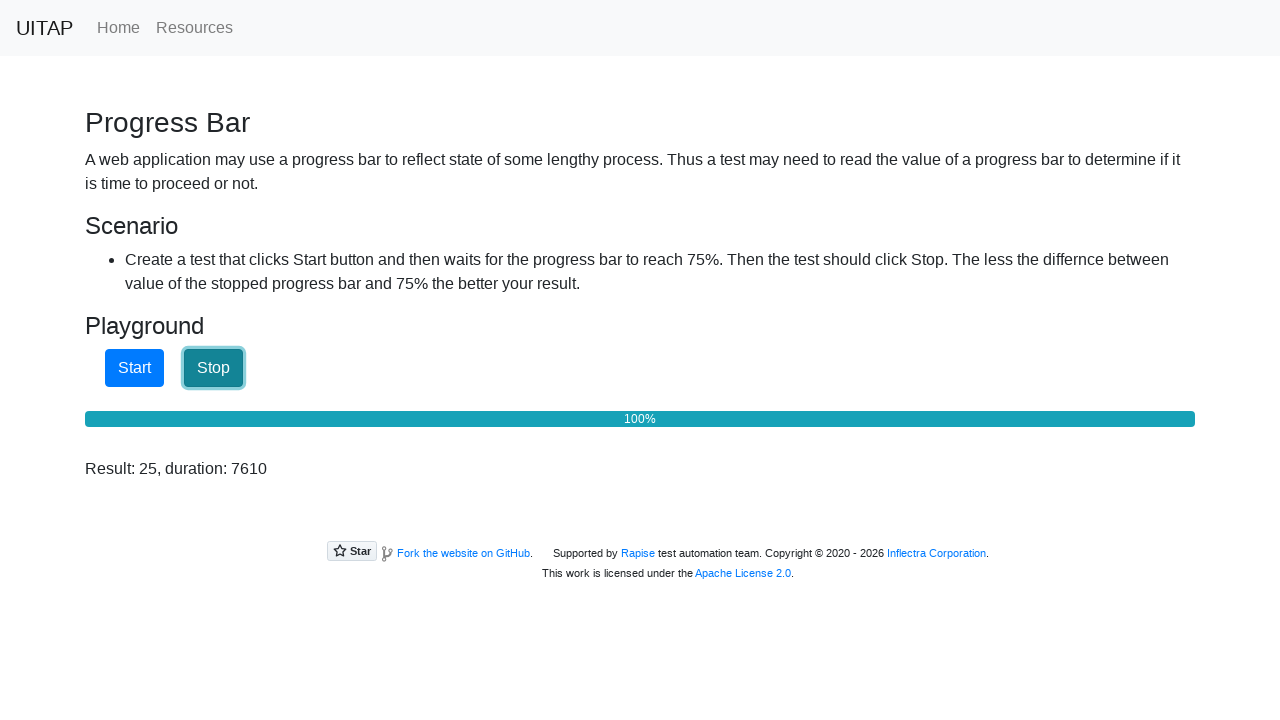